Tests sorting the Email column in ascending order by clicking the column header and verifying the email values are sorted correctly

Starting URL: http://the-internet.herokuapp.com/tables

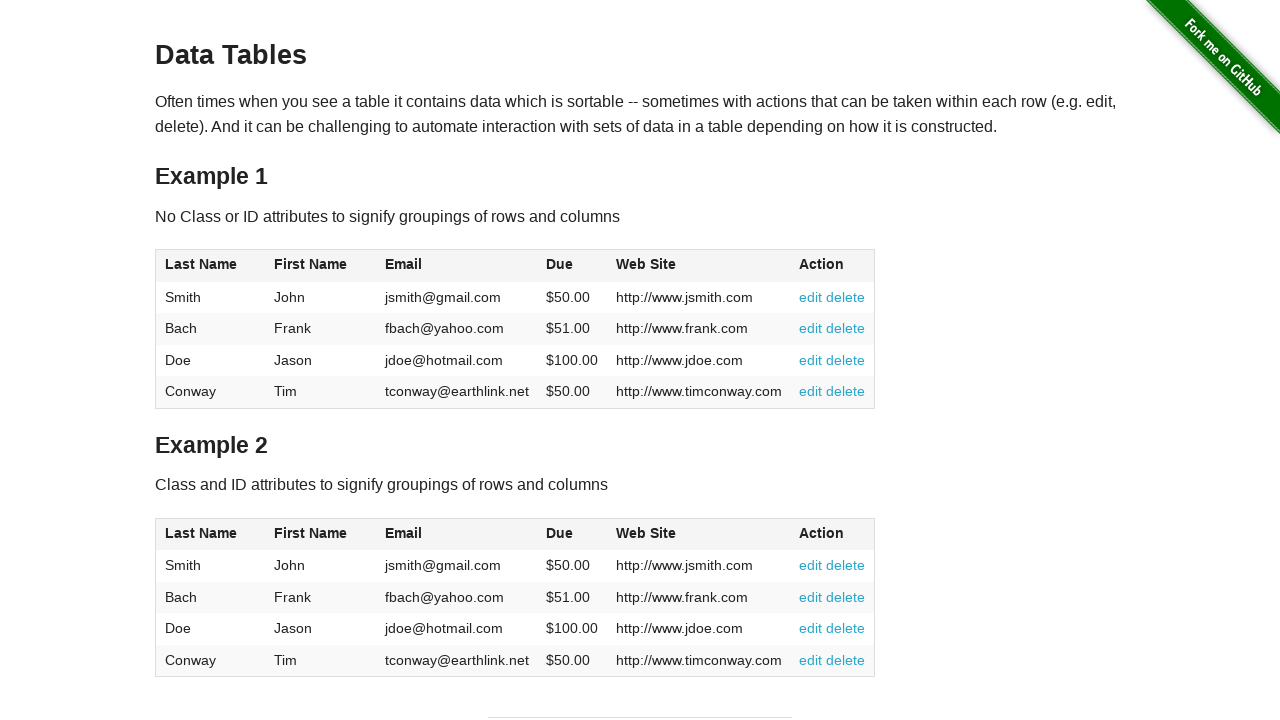

Clicked Email column header to sort in ascending order at (457, 266) on #table1 thead tr th:nth-of-type(3)
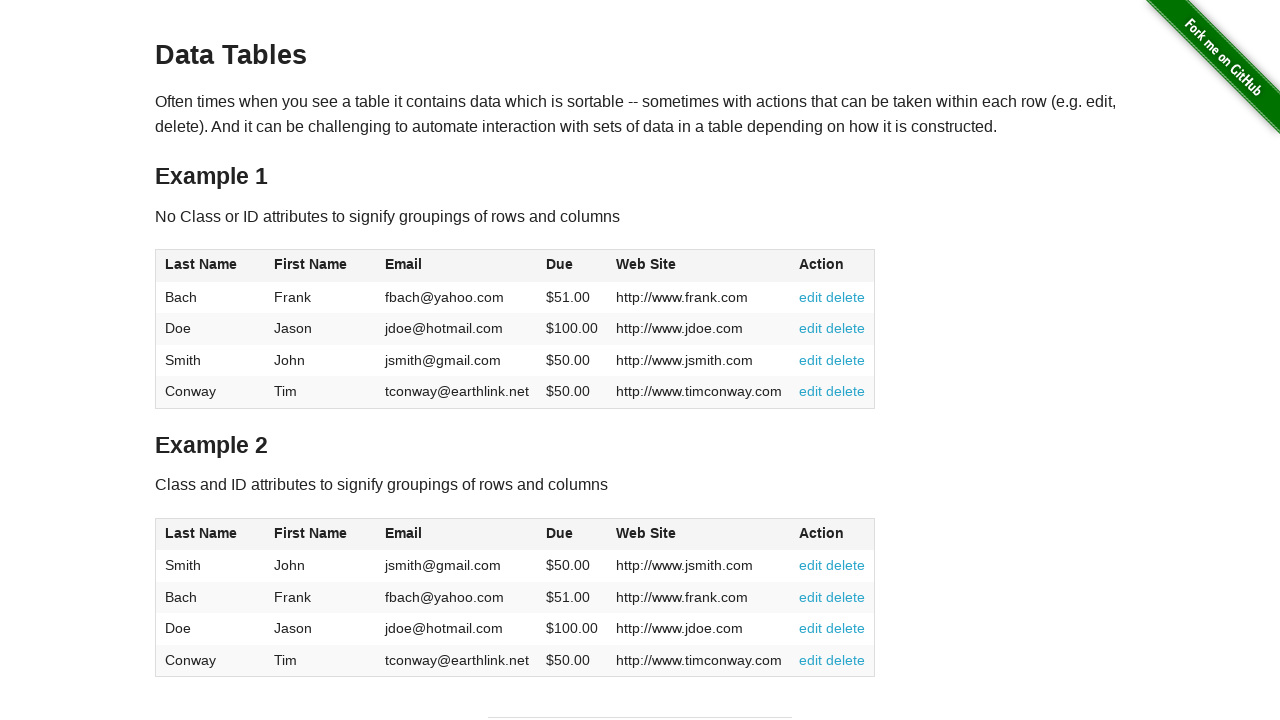

Email column table data loaded after sorting
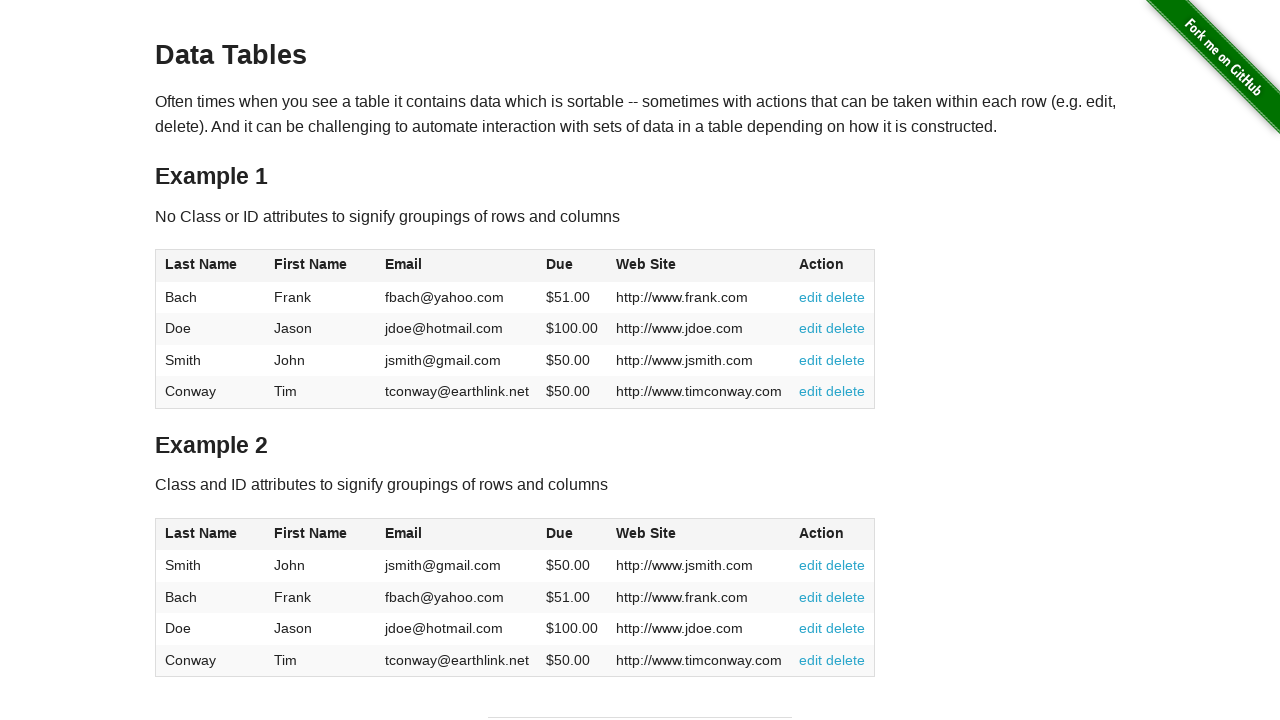

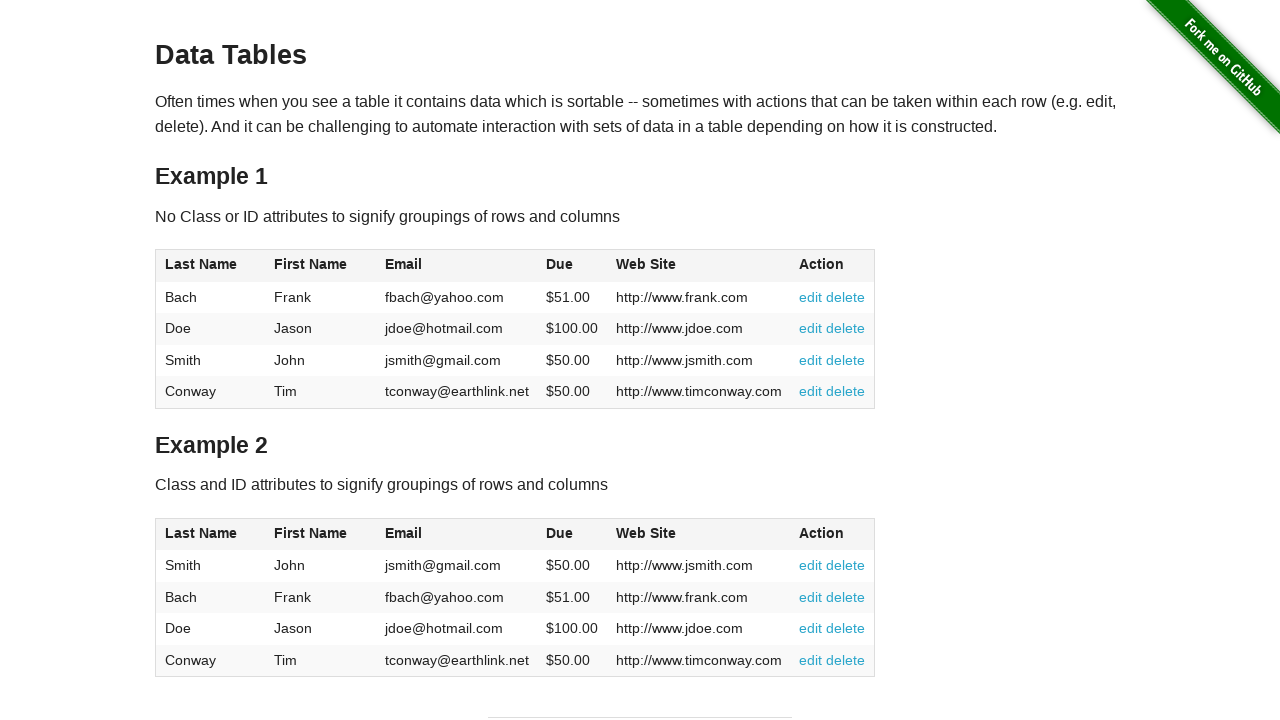